Navigates to the DemoQA tool-tips page and sets the viewport size to test tooltip functionality. The original test was incomplete but the page navigation can be verified.

Starting URL: https://demoqa.com/tool-tips

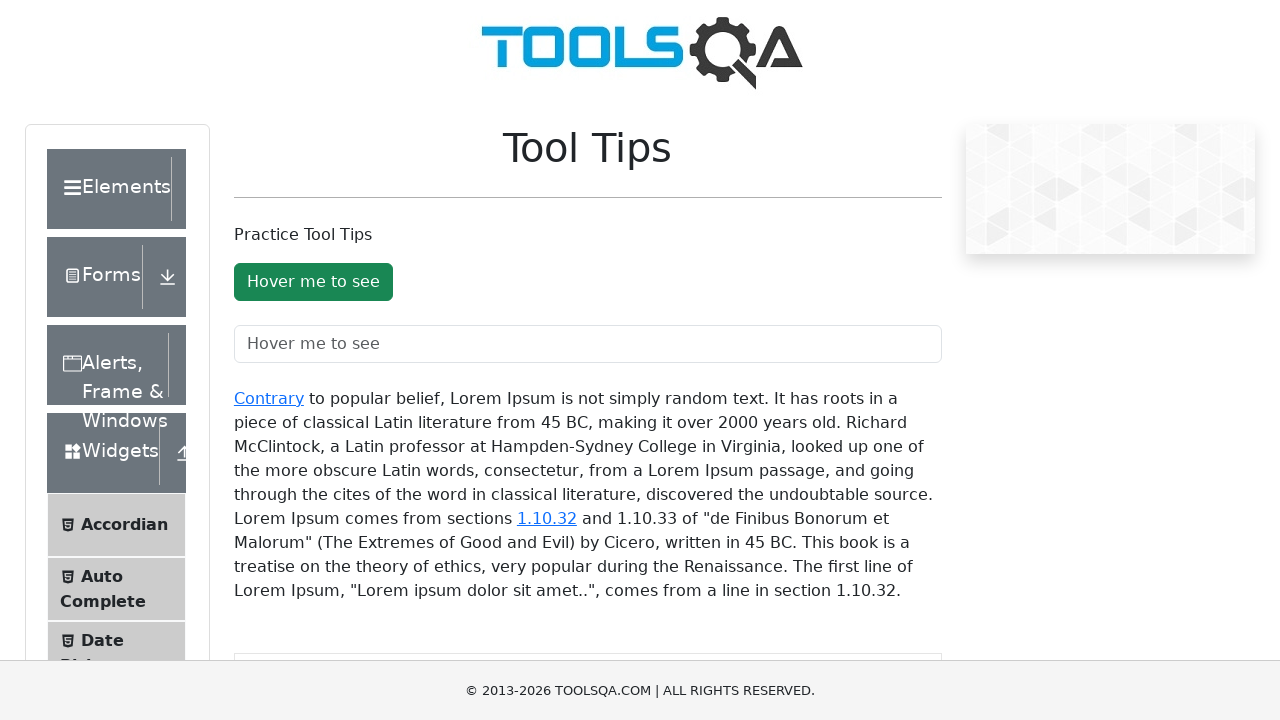

Set viewport size to 1920x1080
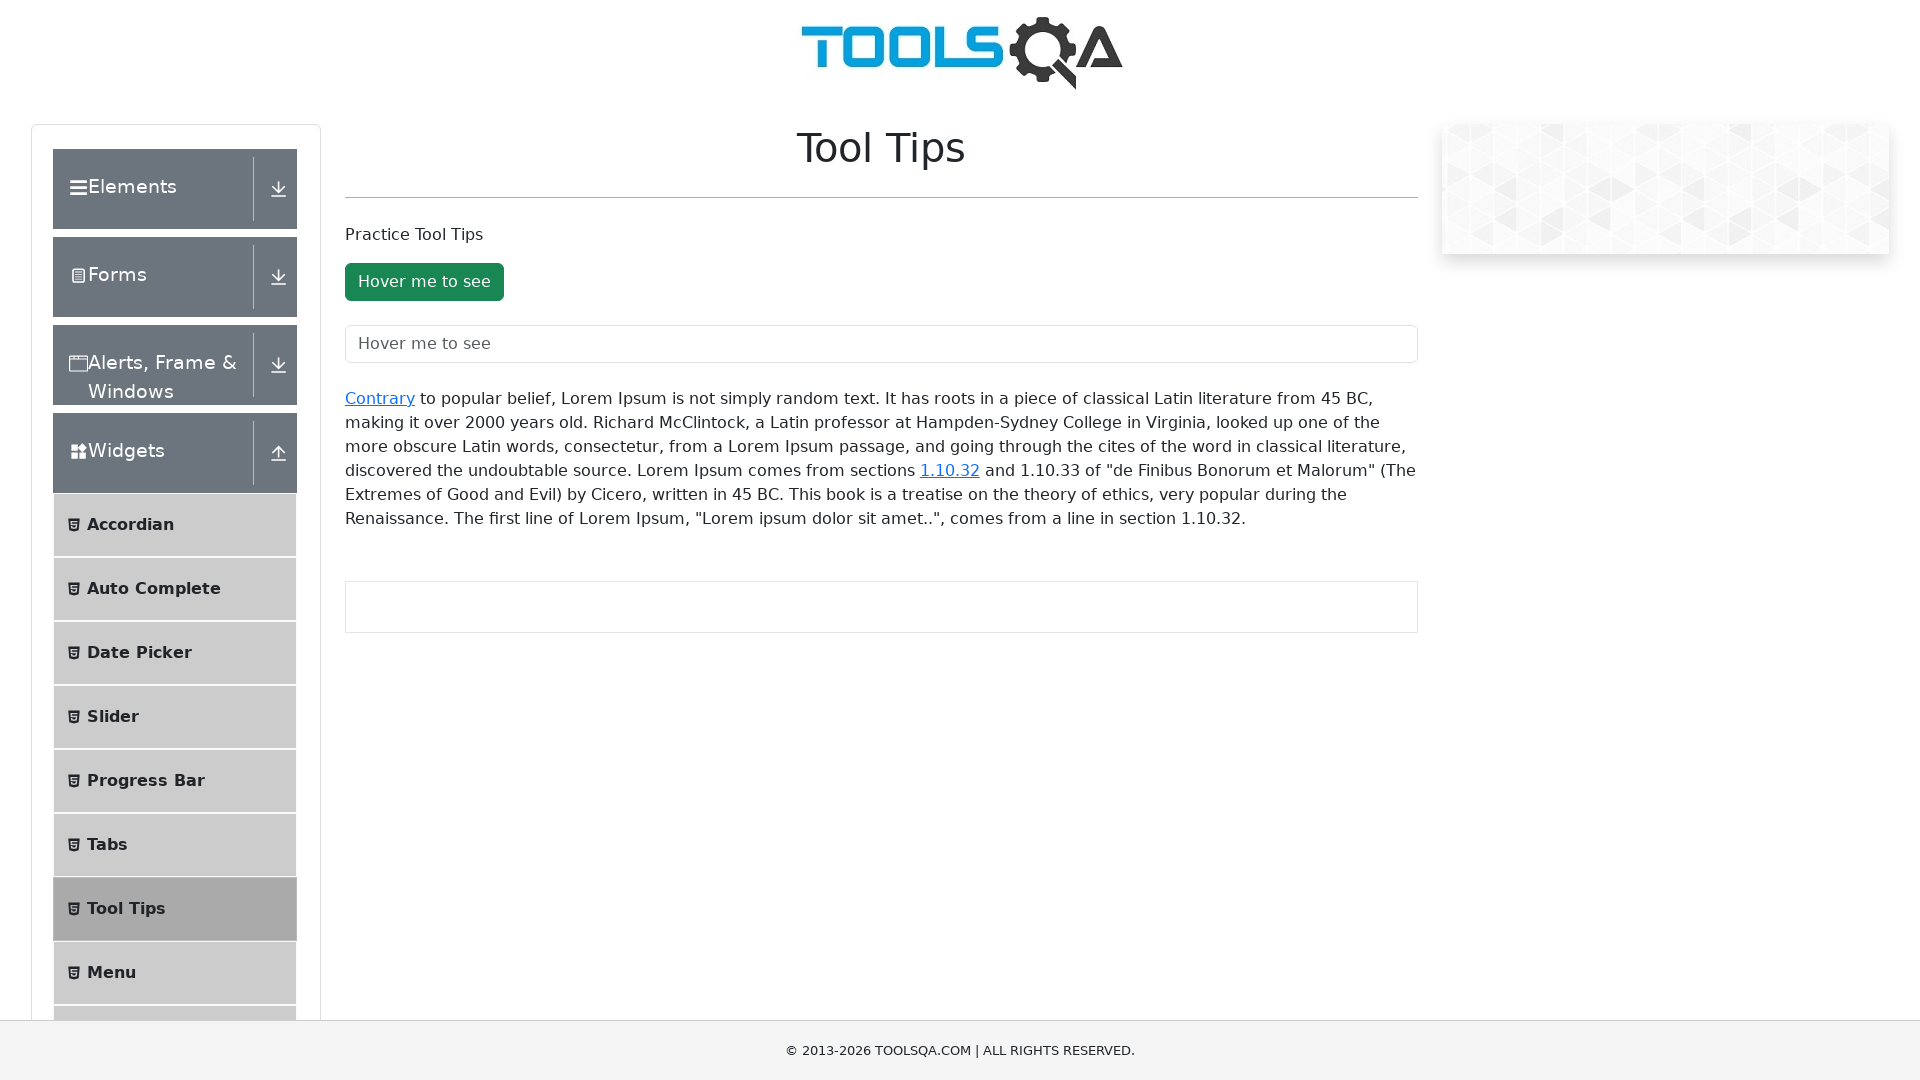

Tool-tip button element loaded
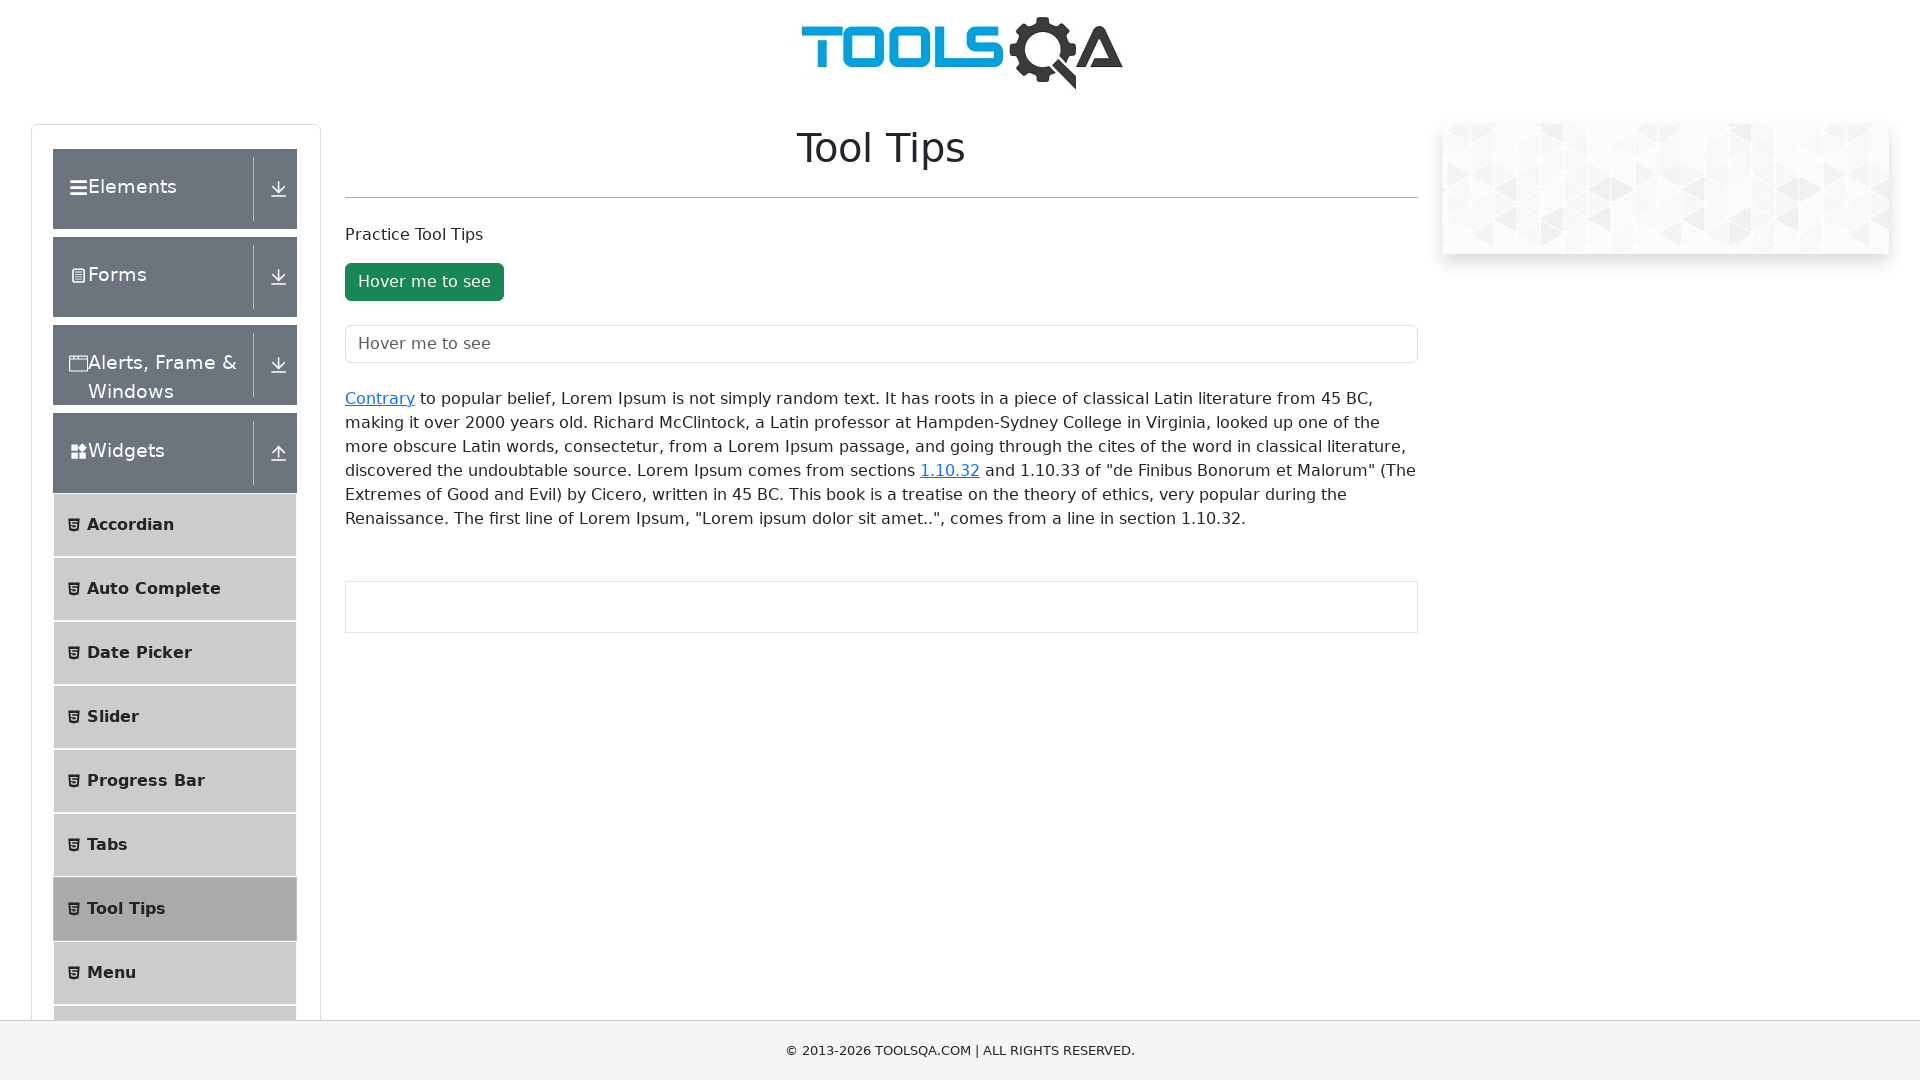

Hovered over tool-tip button to trigger tooltip at (424, 282) on #toolTipButton
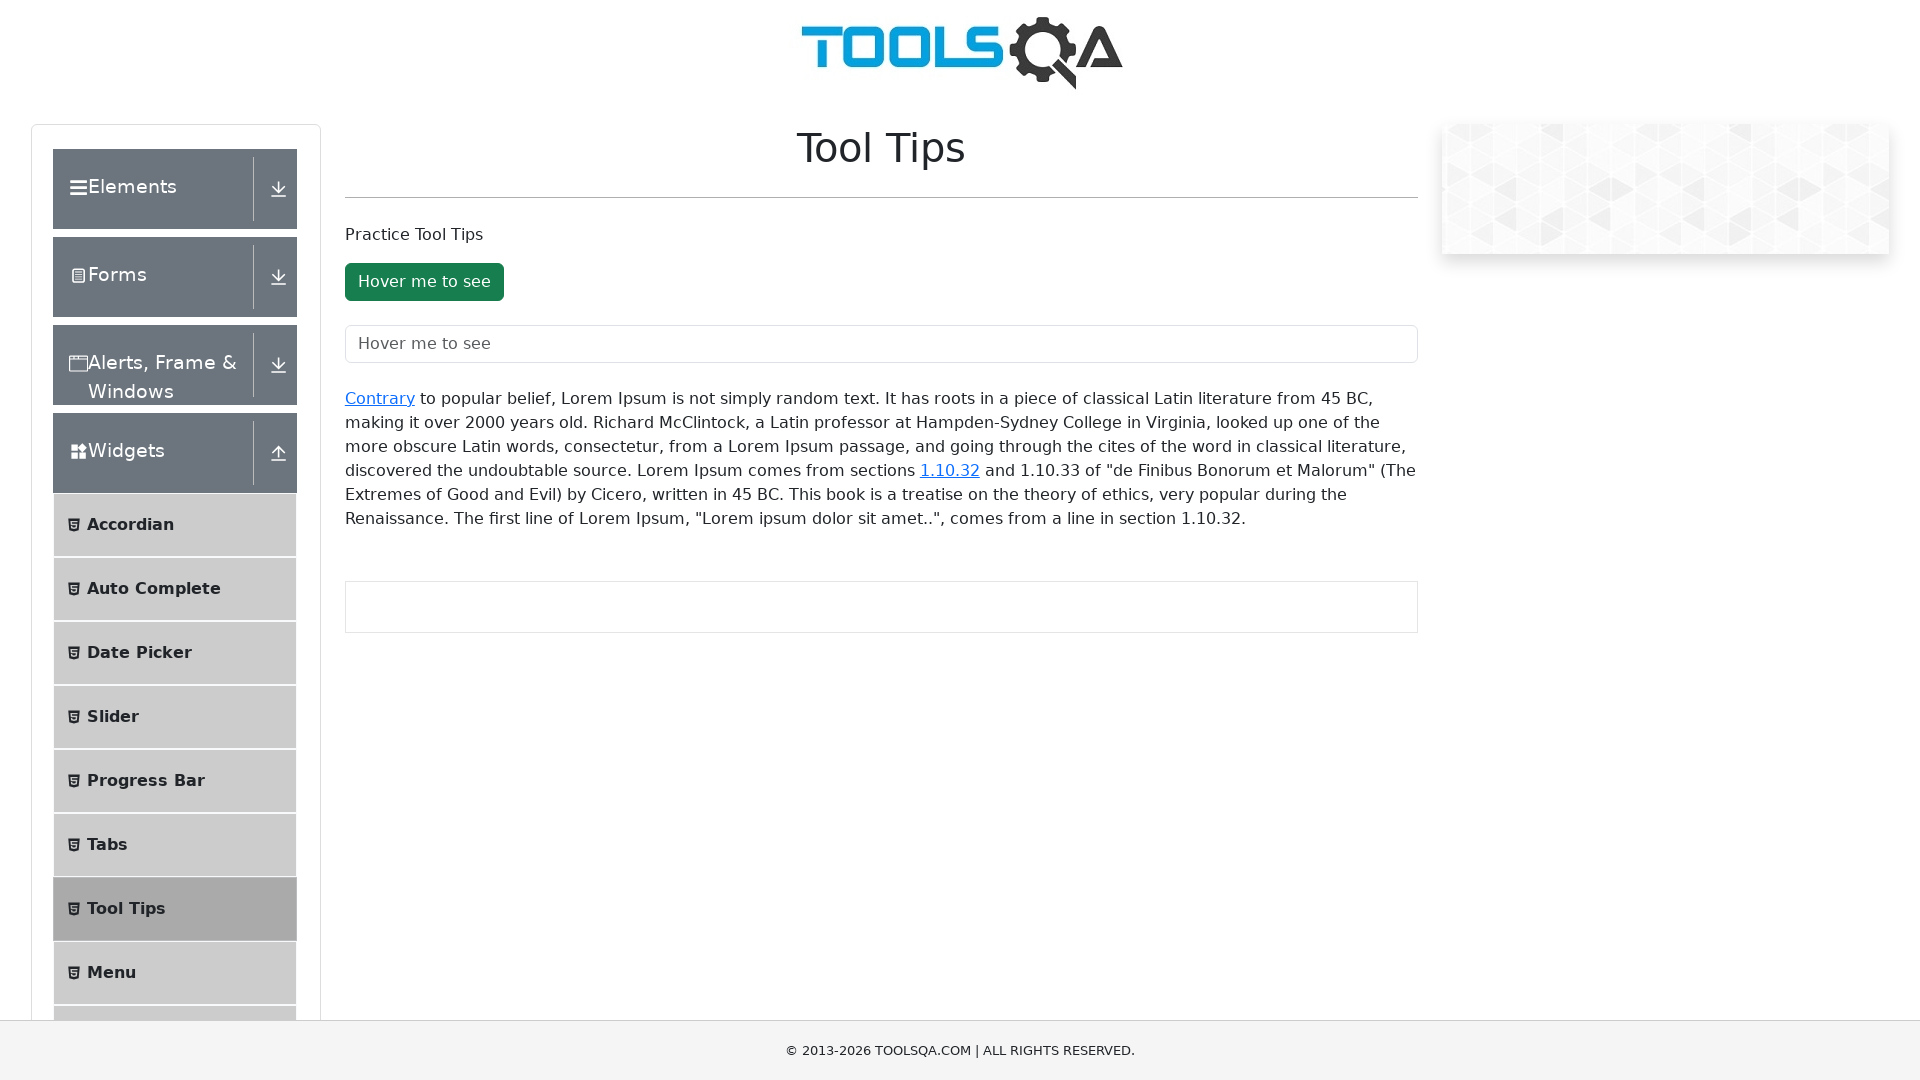

Tooltip appeared on screen
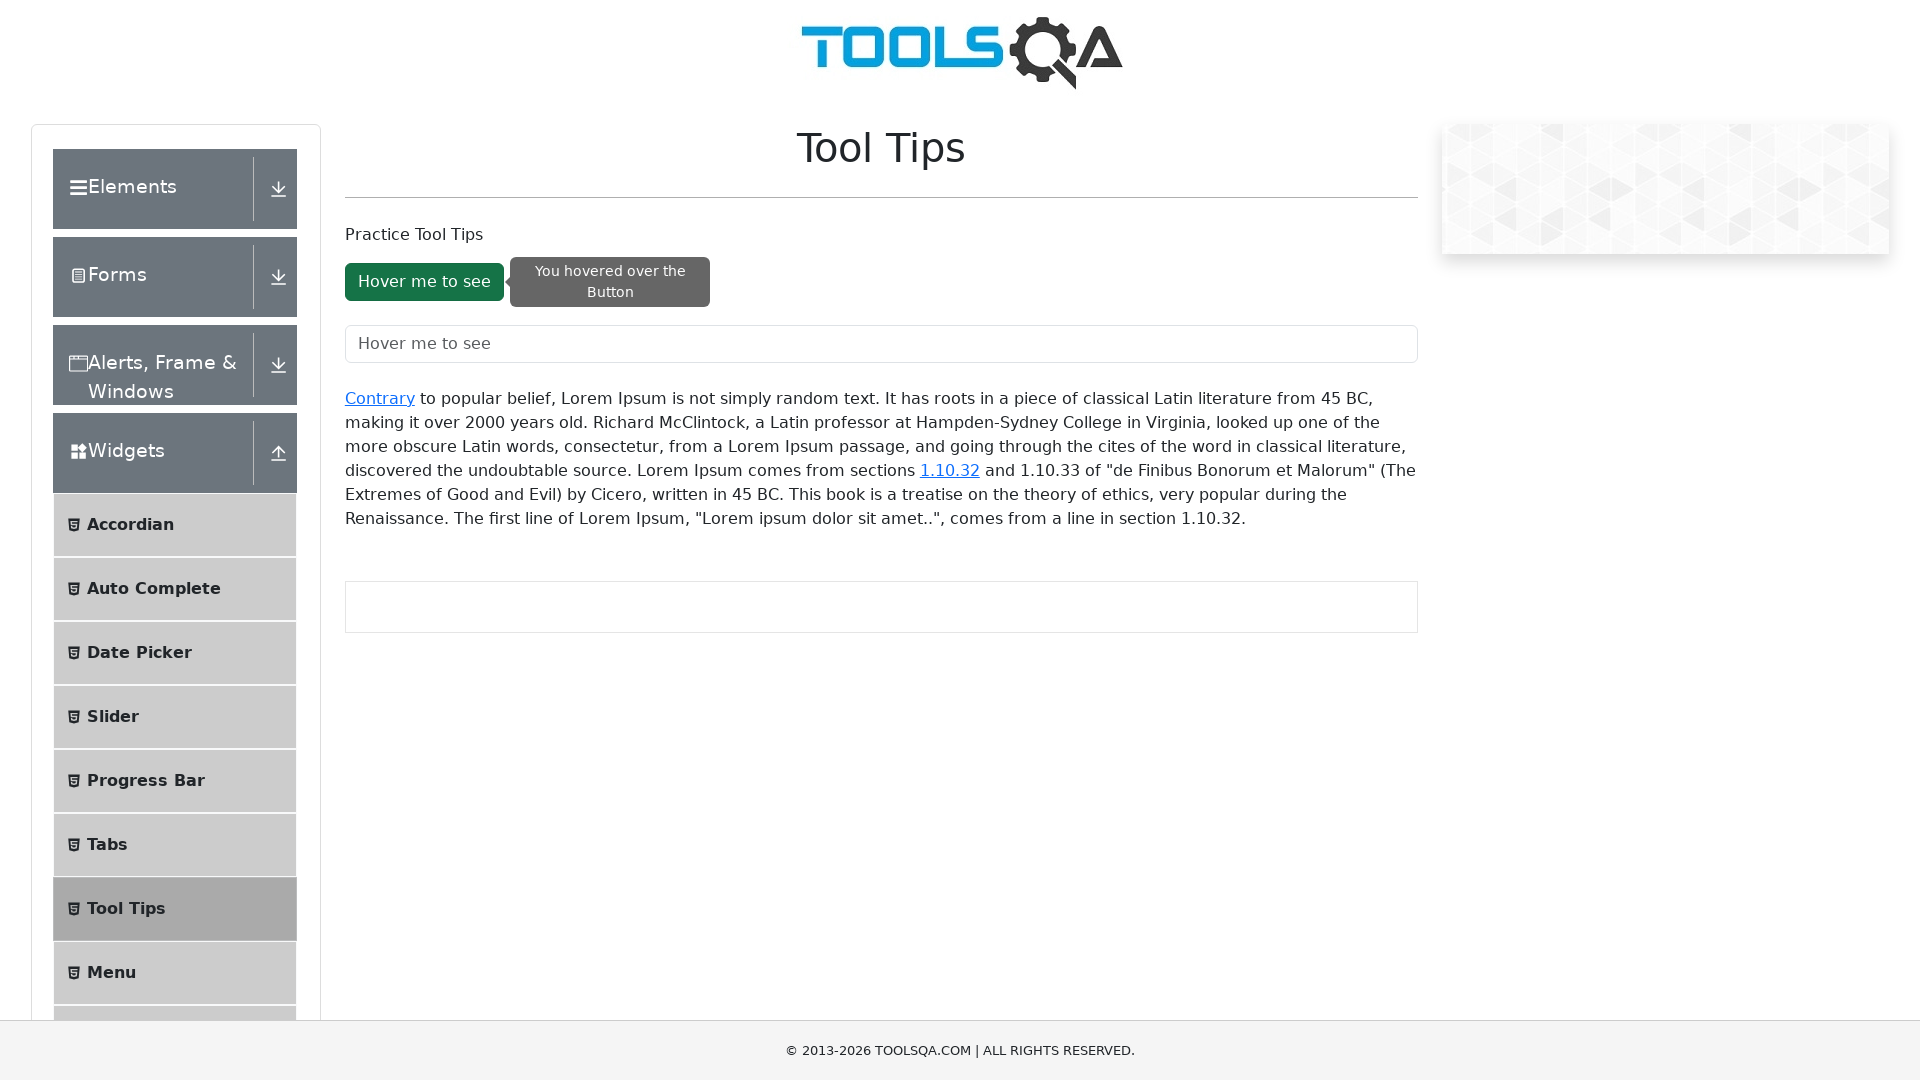

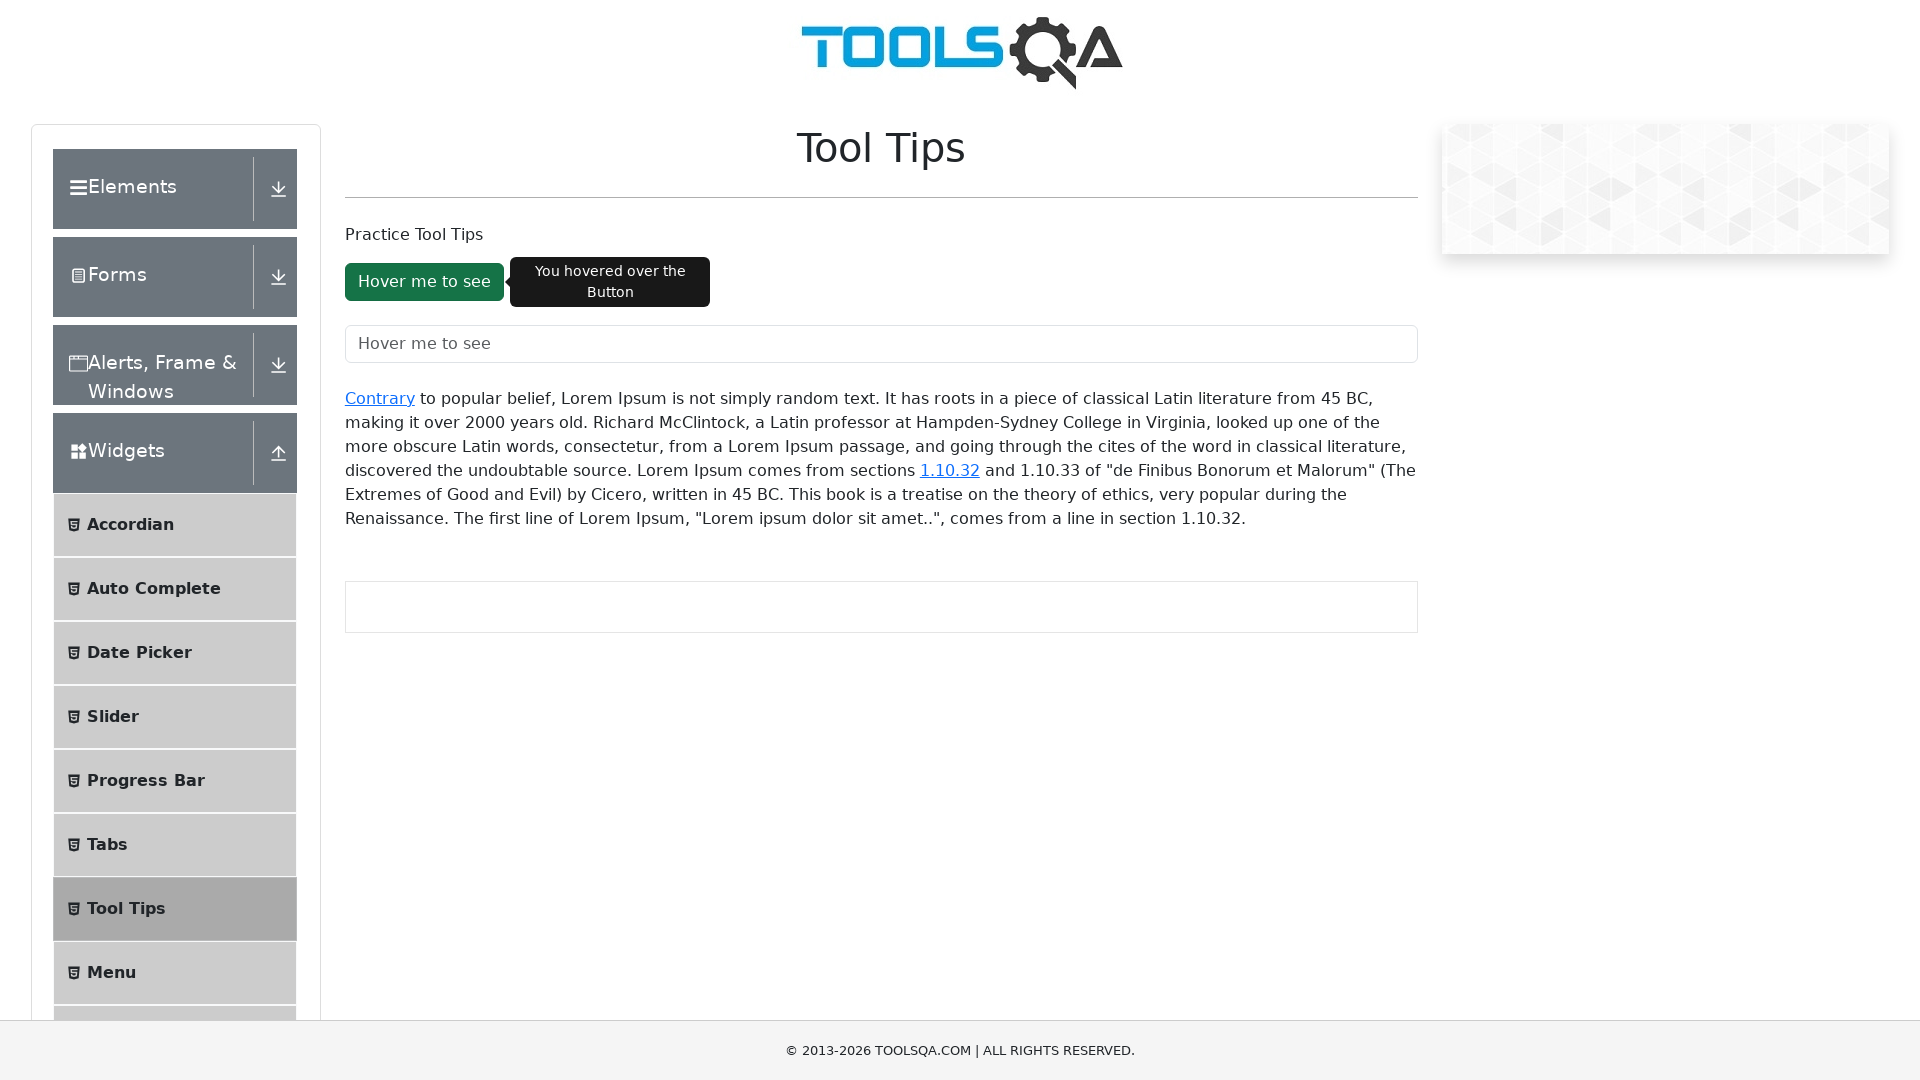